Navigates to a dropdown practice page and verifies that dropdown options are present and can be accessed

Starting URL: https://practice.expandtesting.com/dropdown

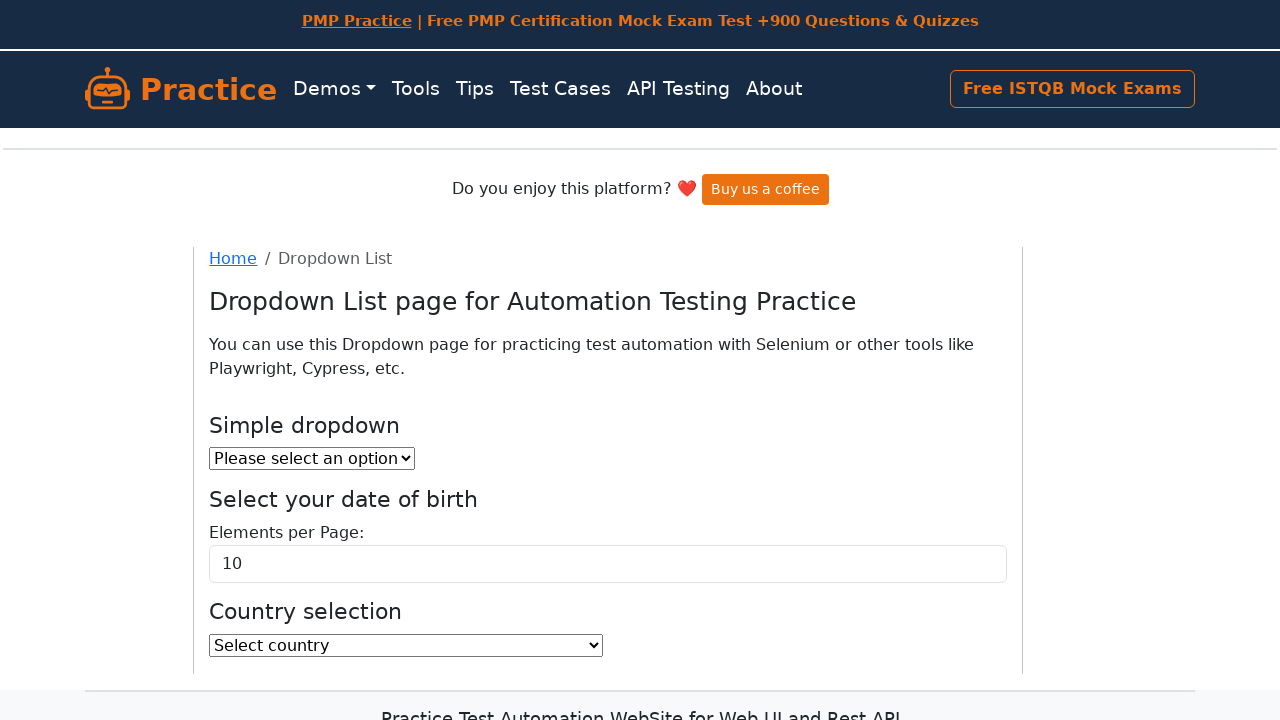

Navigated to dropdown practice page
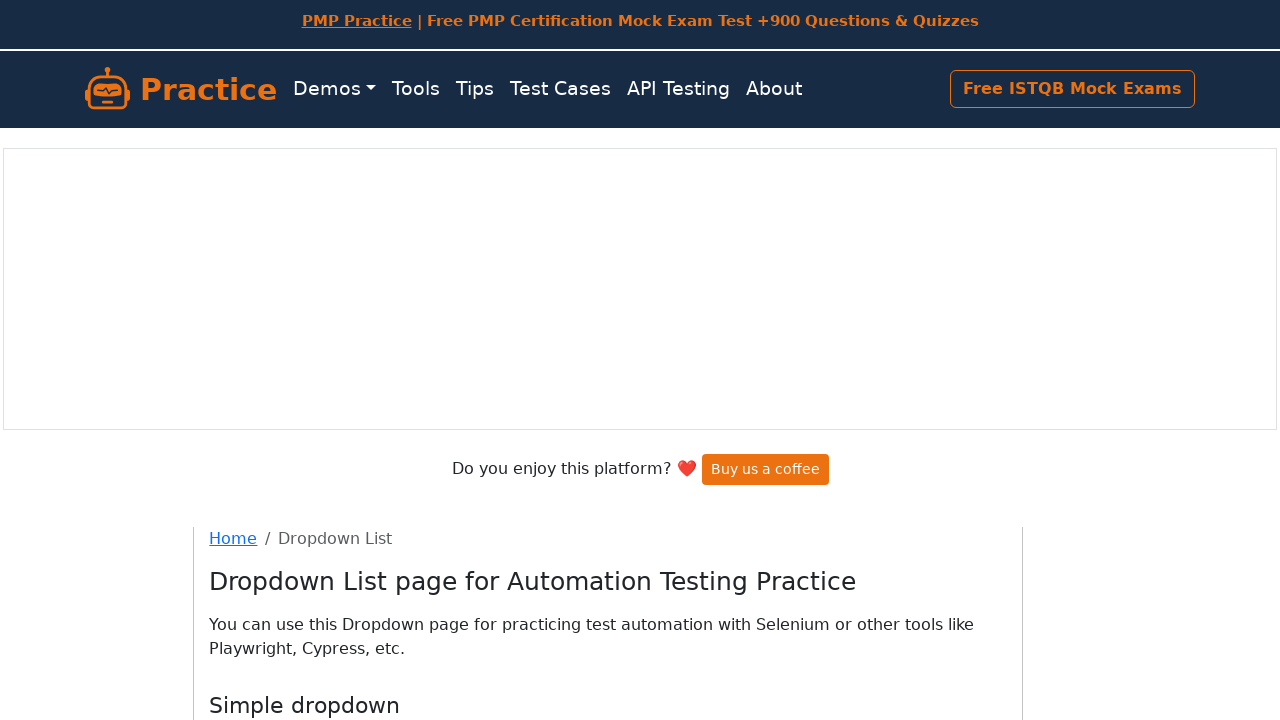

Dropdown element is present on page
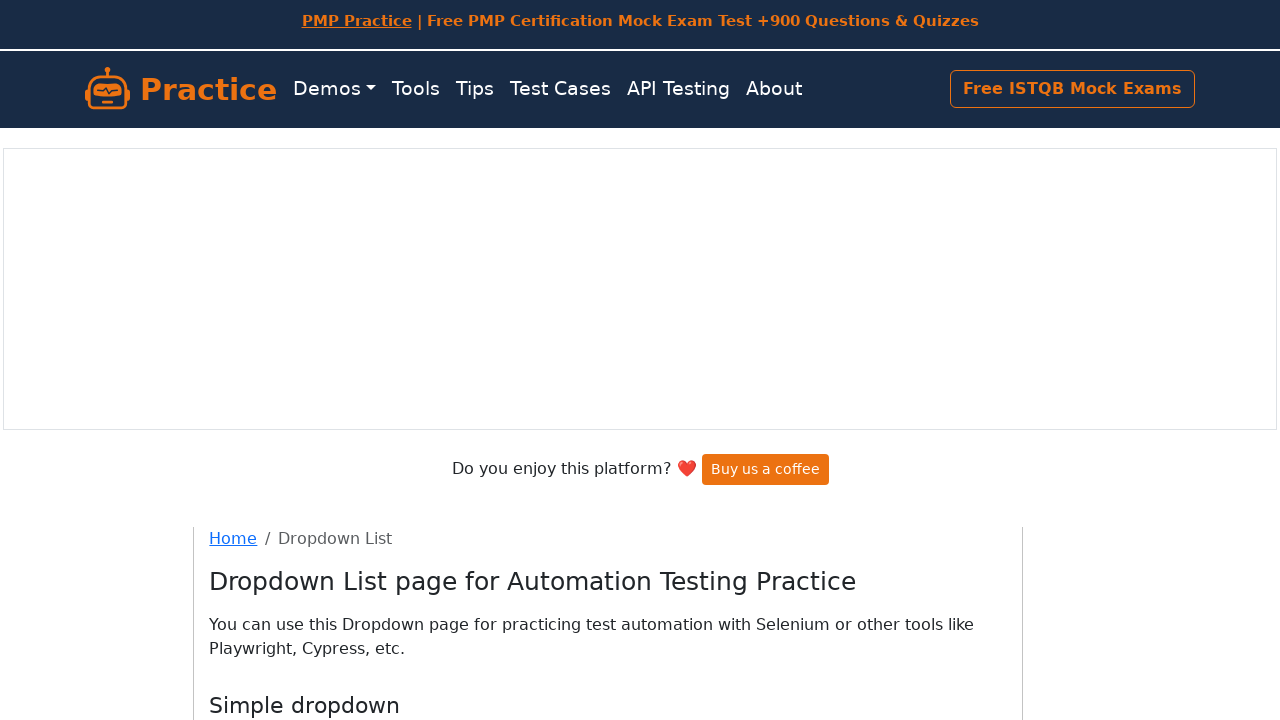

Retrieved all dropdown options
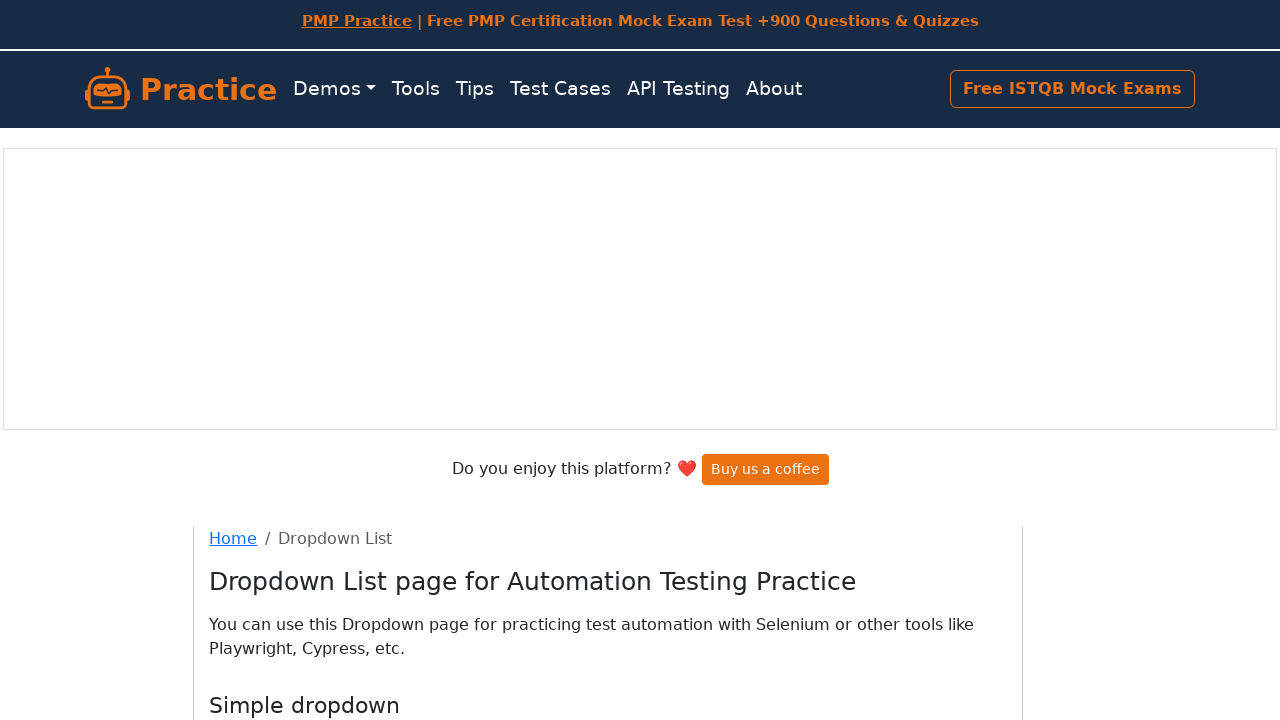

Verified dropdown contains 3 option(s)
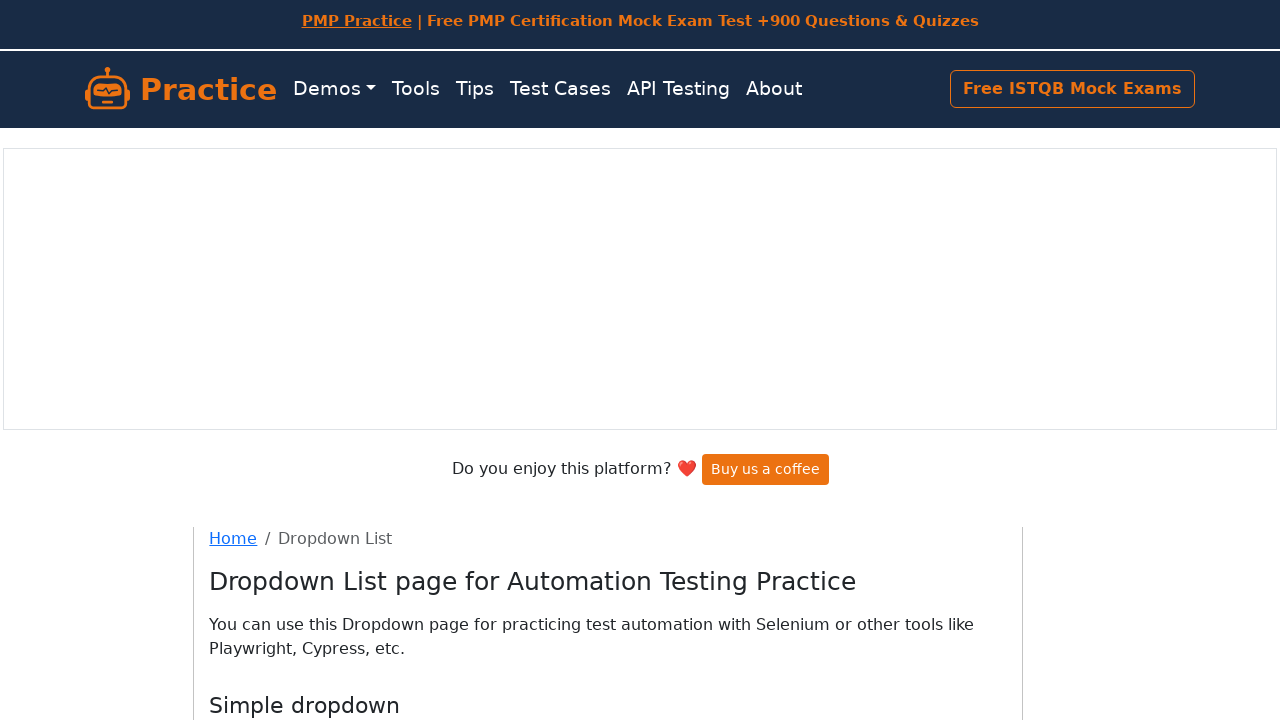

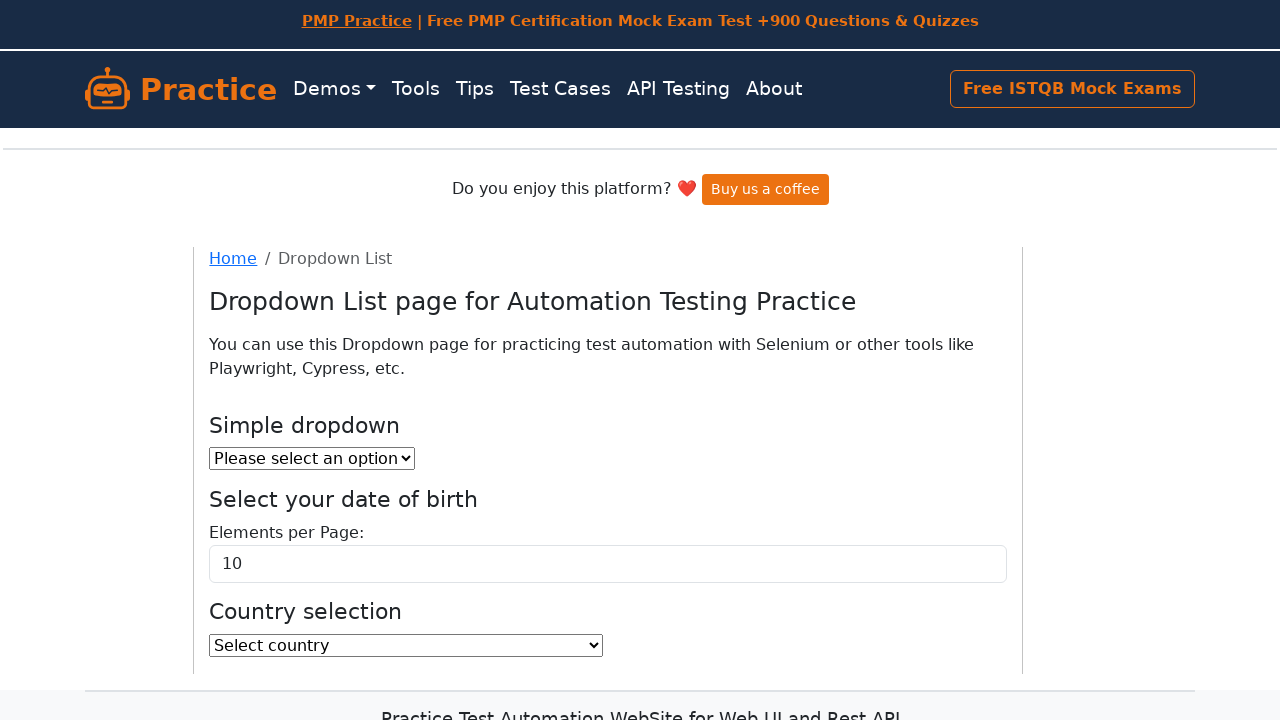